Tests a todo application by marking existing items as complete and adding a new todo item to the list

Starting URL: https://lambdatest.github.io/sample-todo-app/

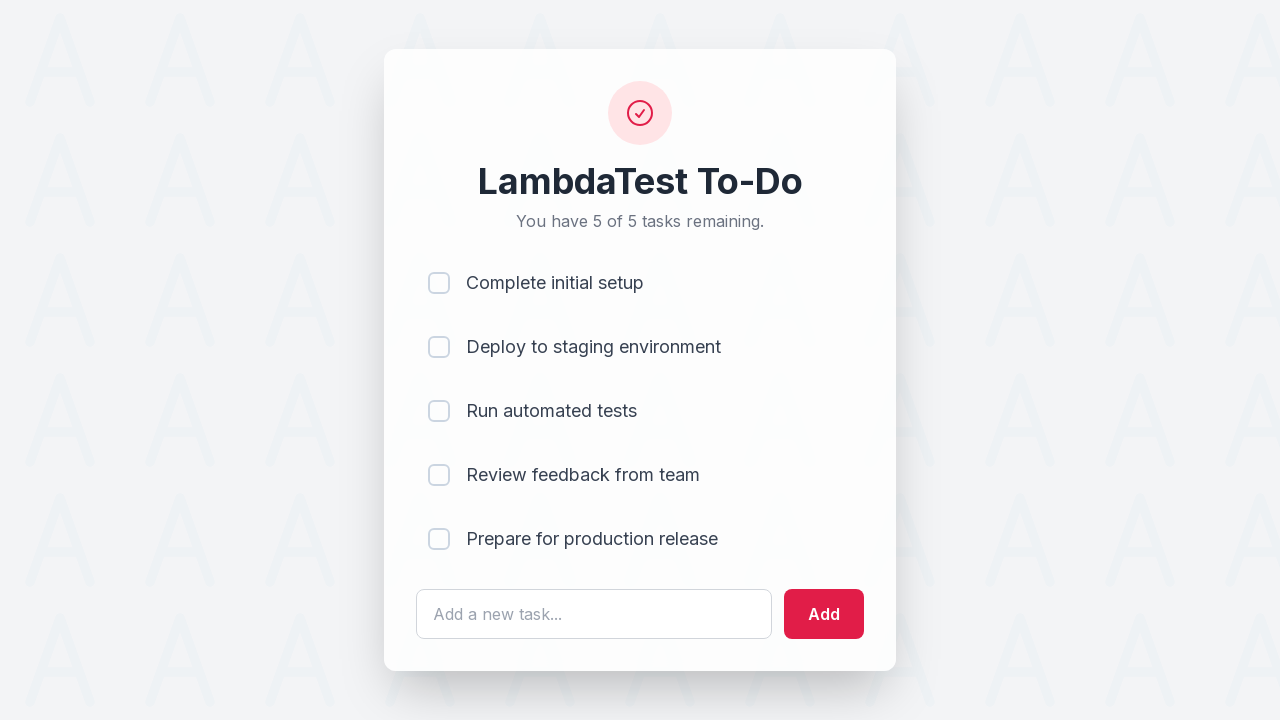

Marked first todo item as complete at (439, 283) on input[name='li1']
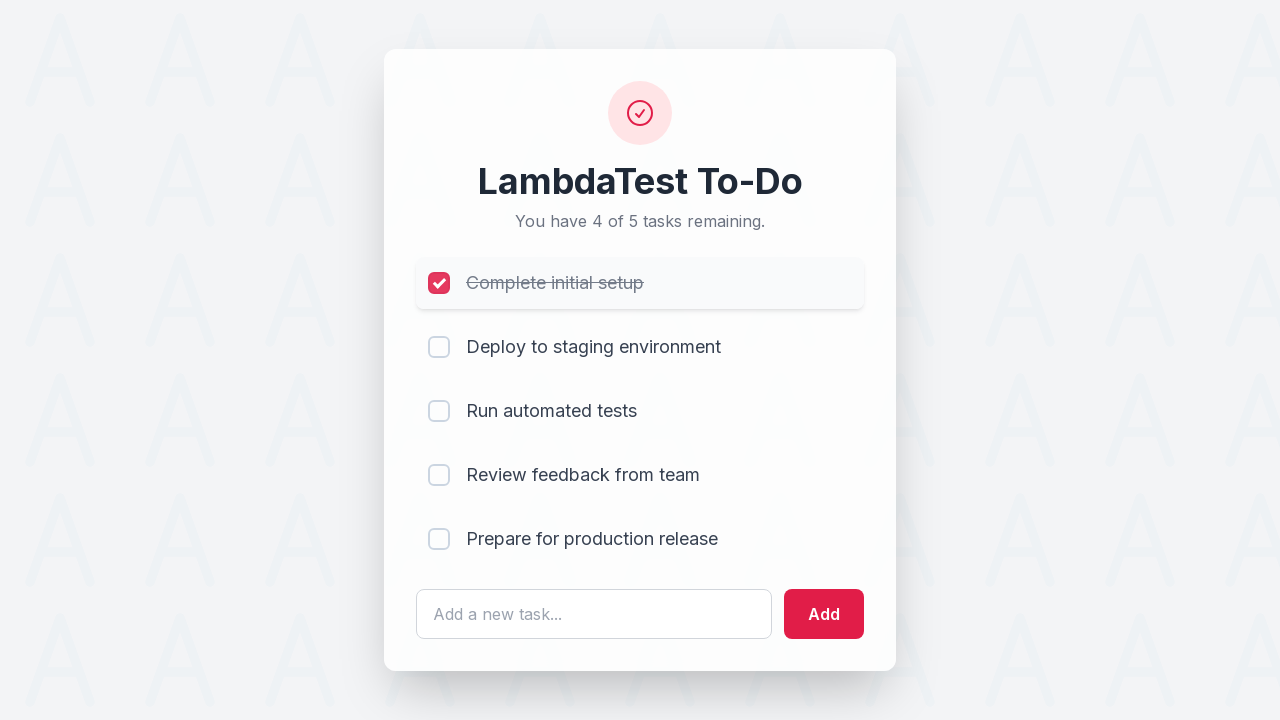

Marked second todo item as complete at (439, 347) on input[name='li2']
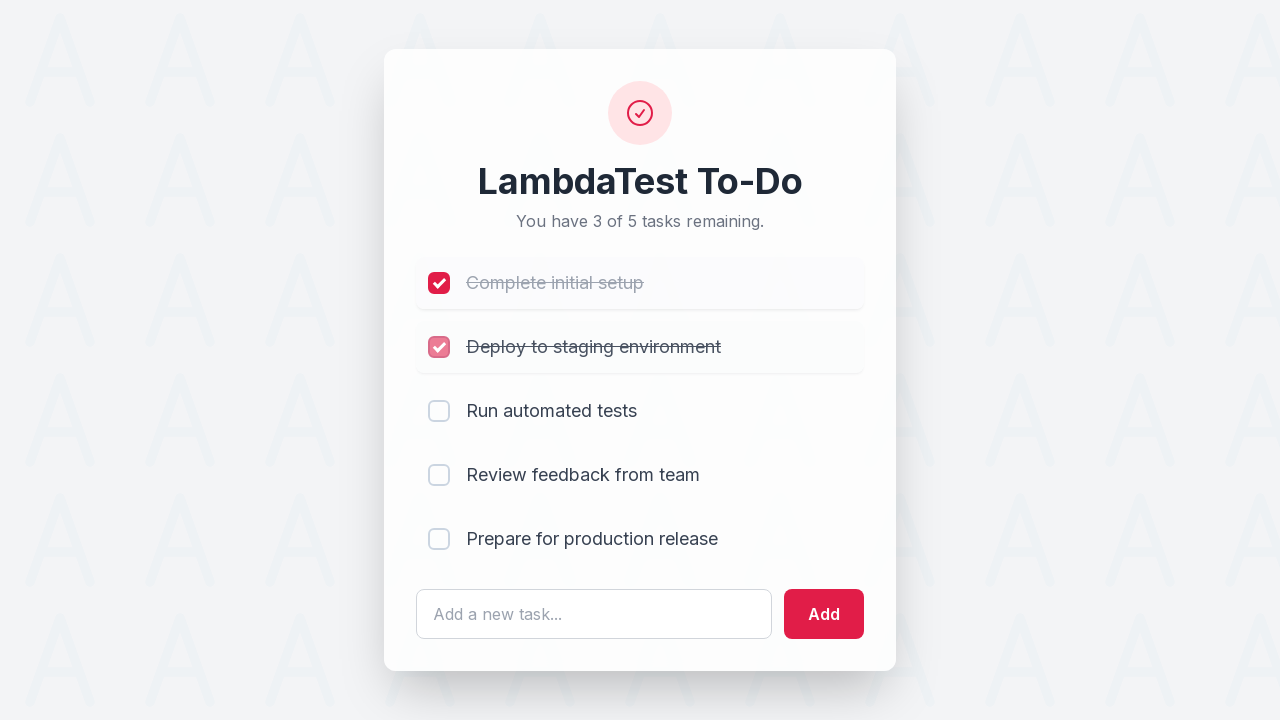

Entered new todo item text: 'Yey, Let's add it to list' on #sampletodotext
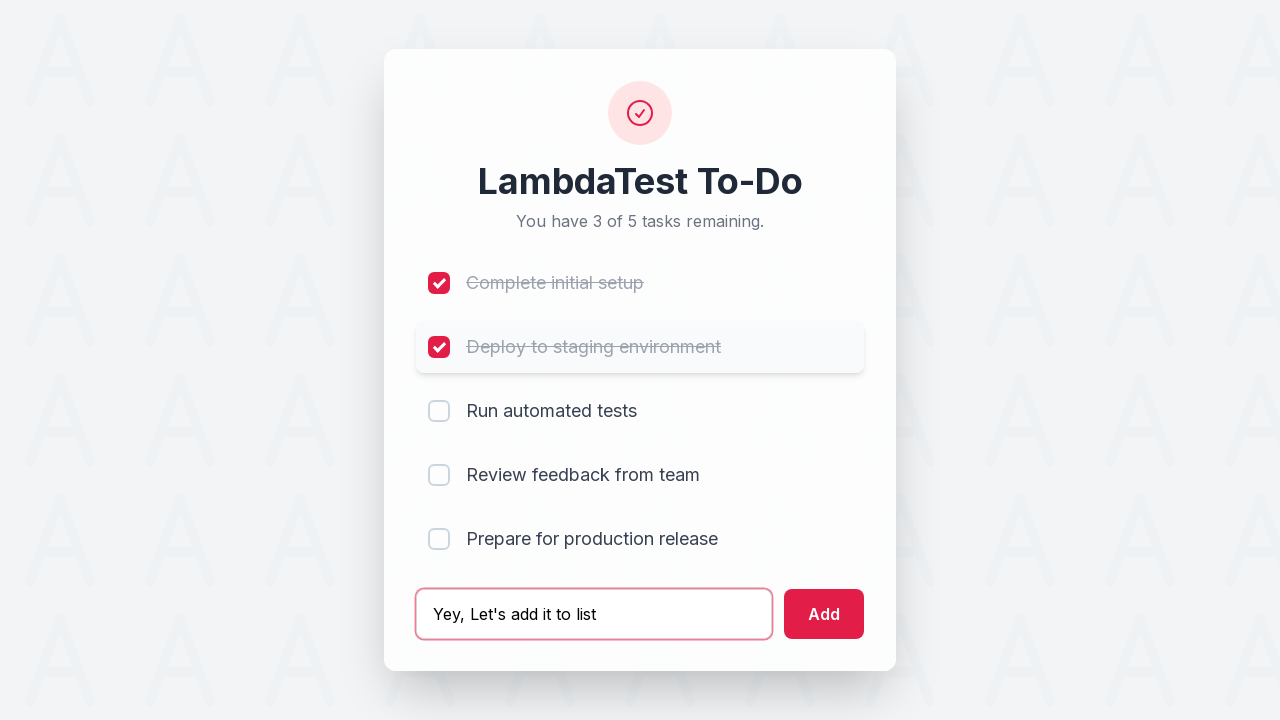

Clicked add button to add new todo item at (824, 614) on #addbutton
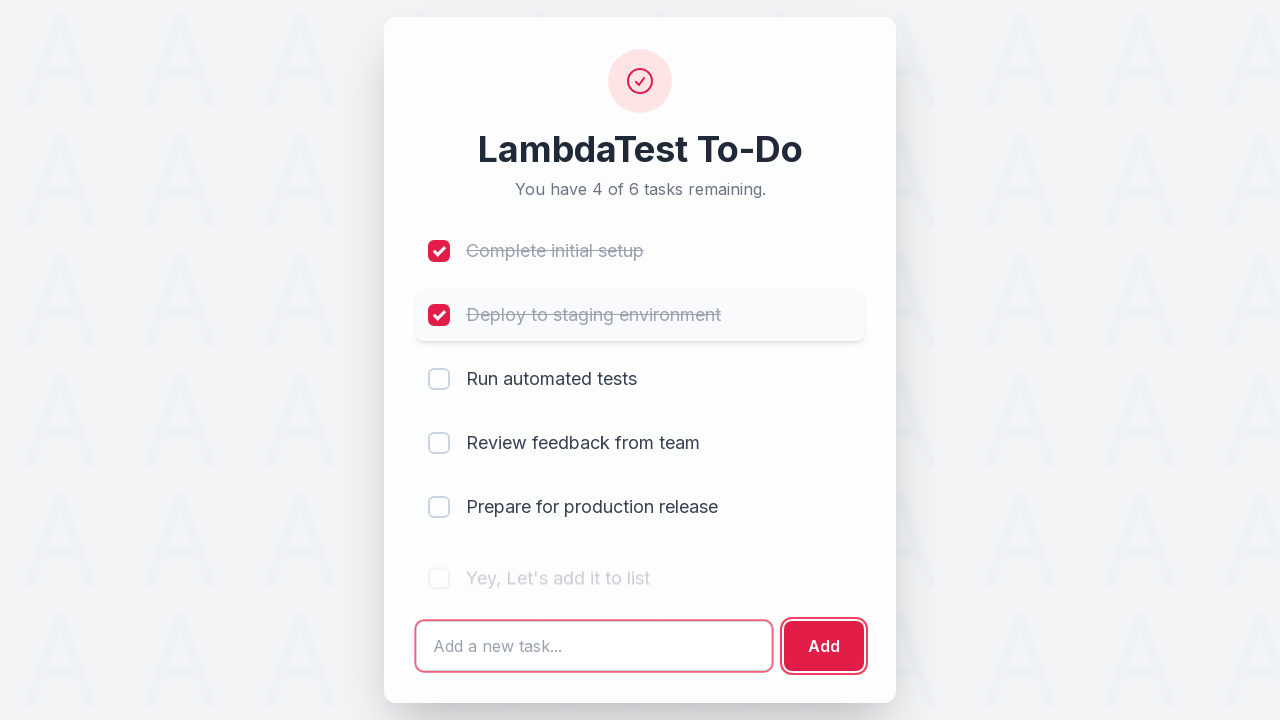

Verified new todo item was successfully added to the list
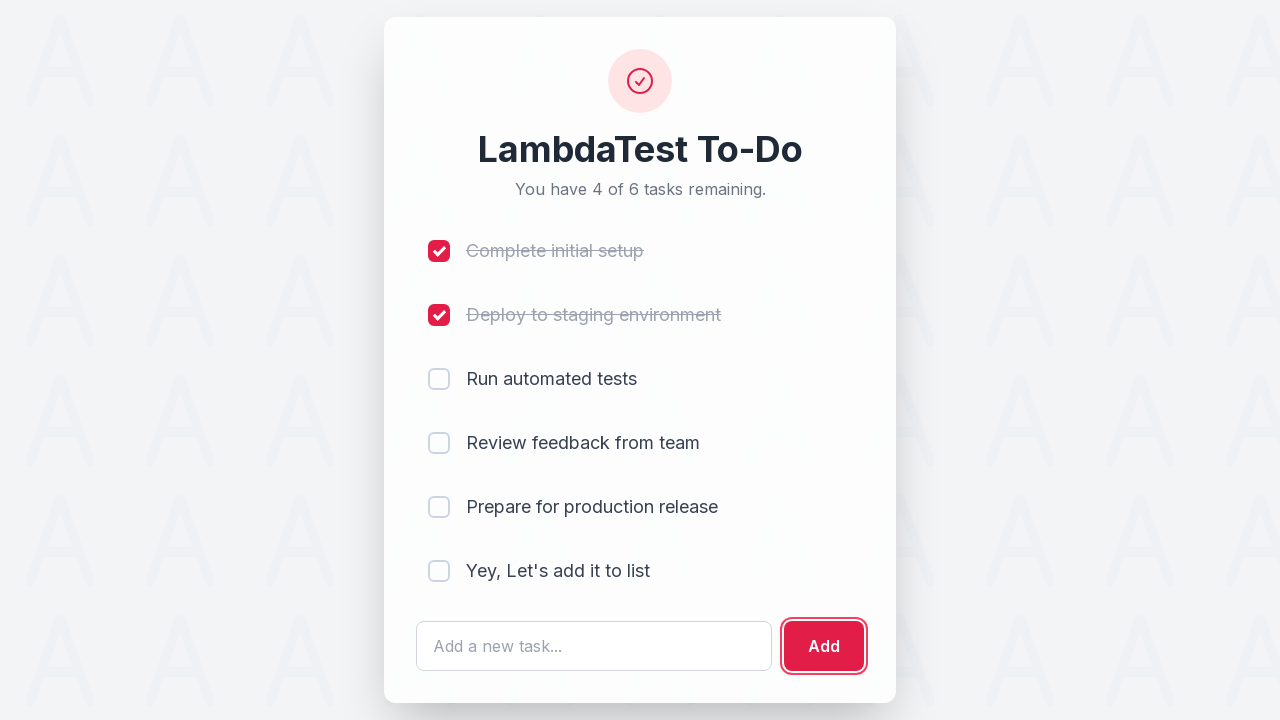

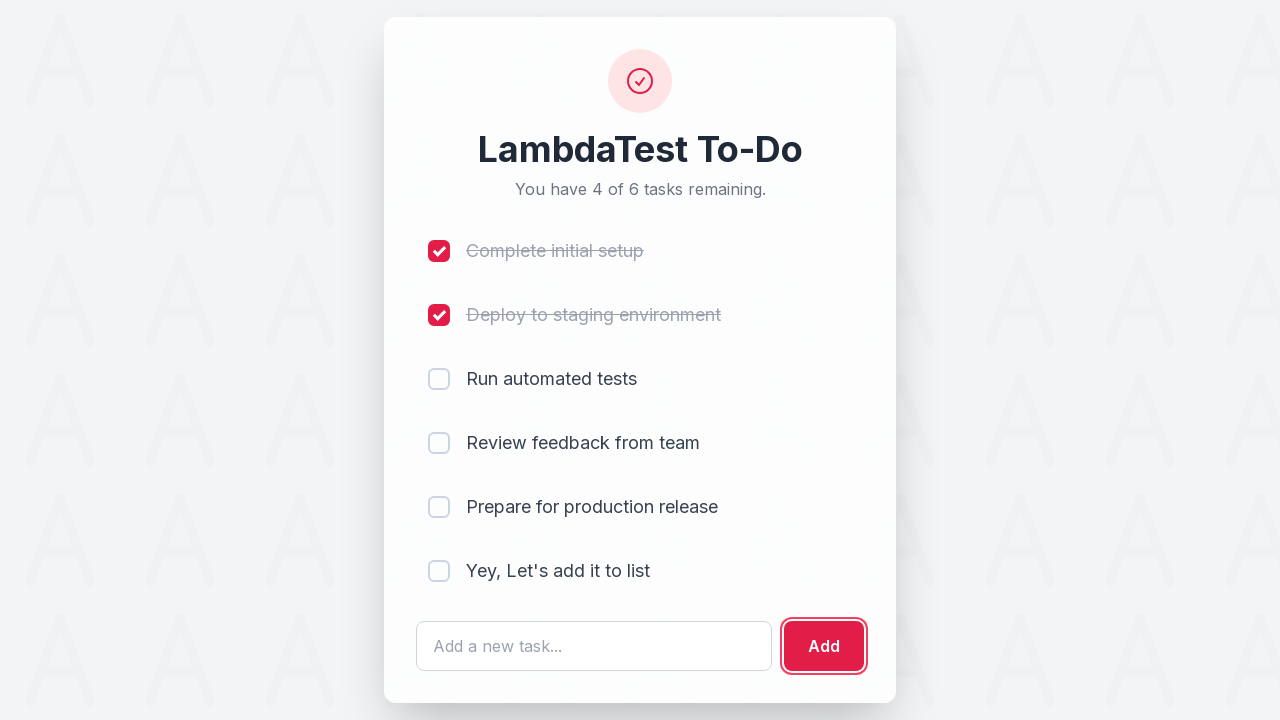